Tests e-commerce checkout flow by searching for products, adding a specific item to cart, and proceeding through checkout

Starting URL: https://rahulshettyacademy.com/seleniumPractise/#/

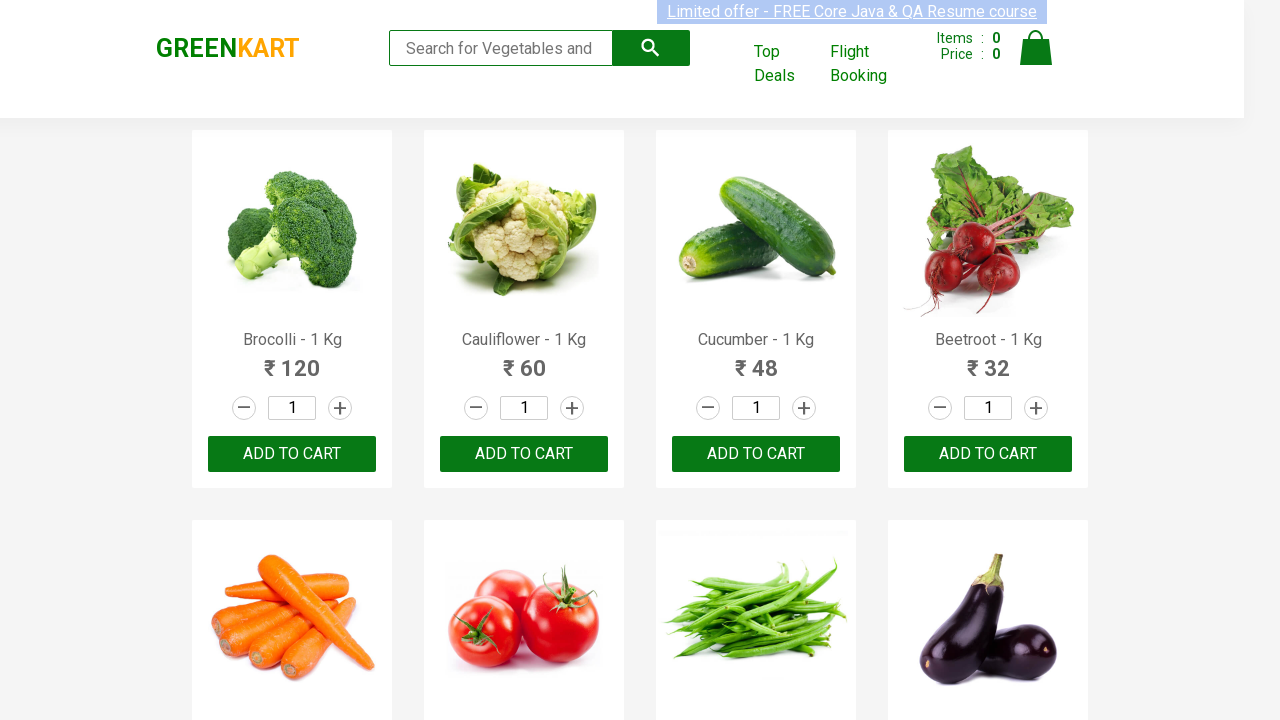

Filled search field with 'ca' to filter products on .search-keyword
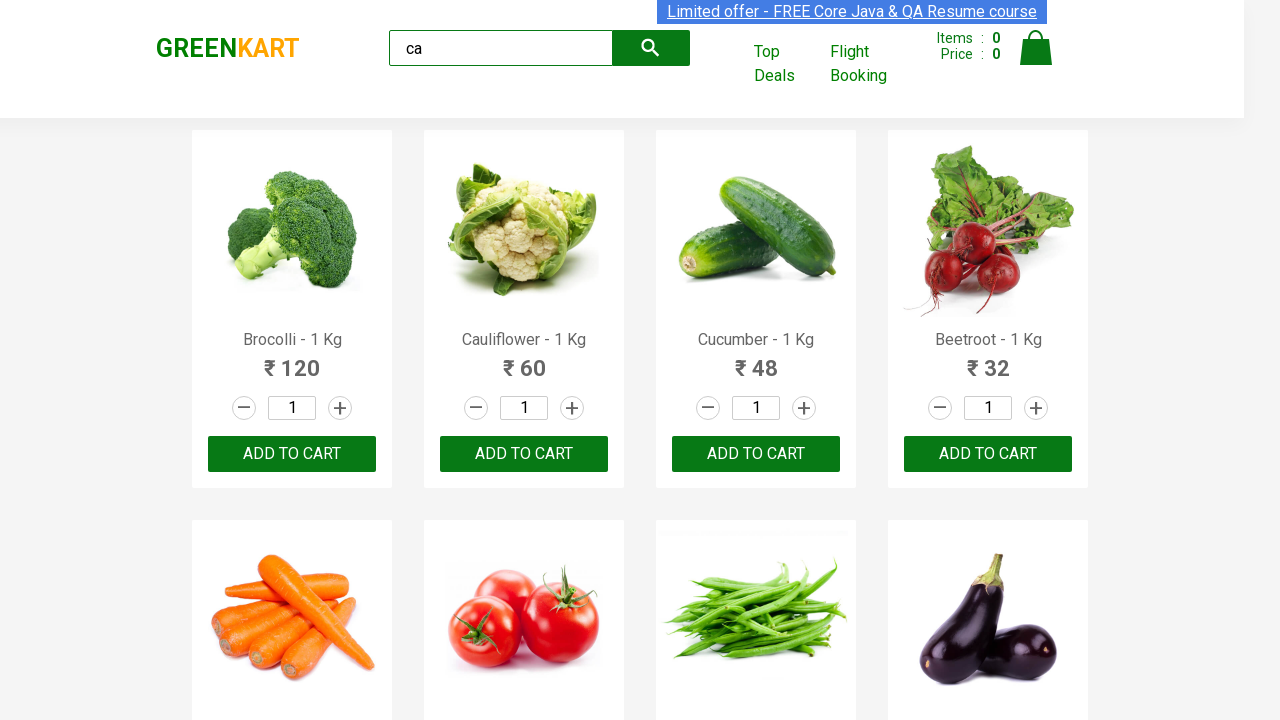

Waited for products to filter
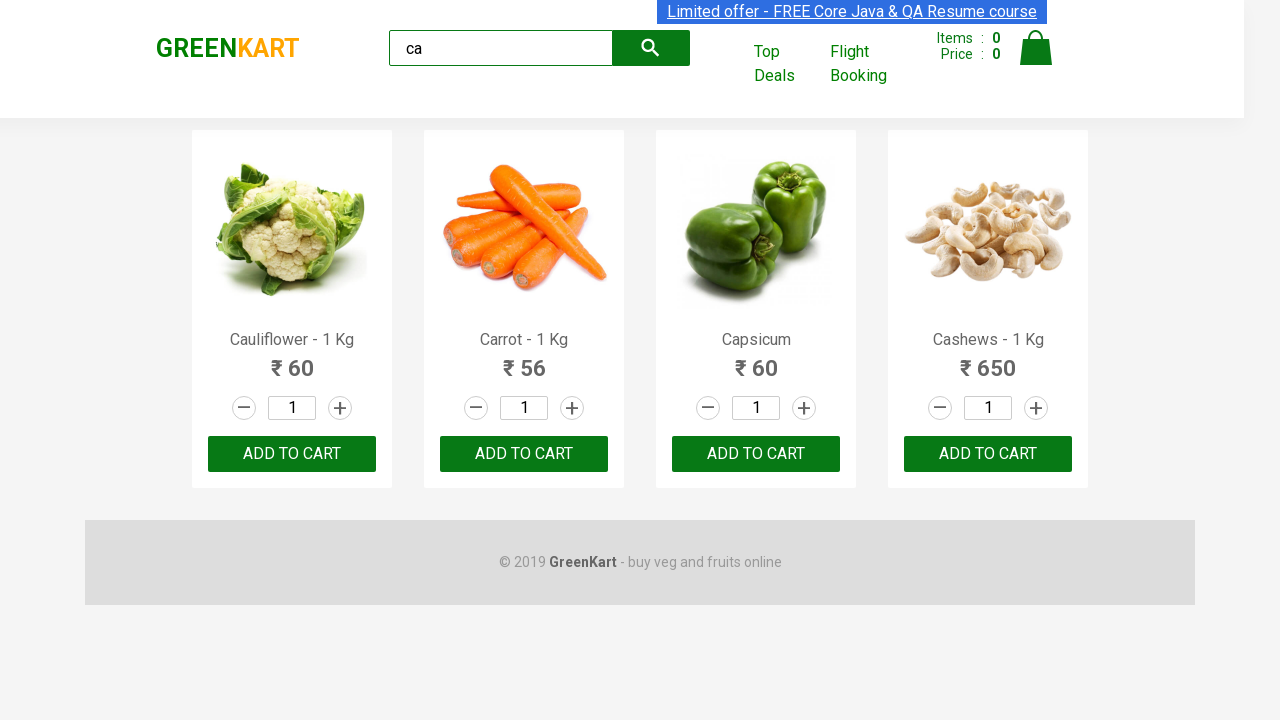

Retrieved all product elements from the page
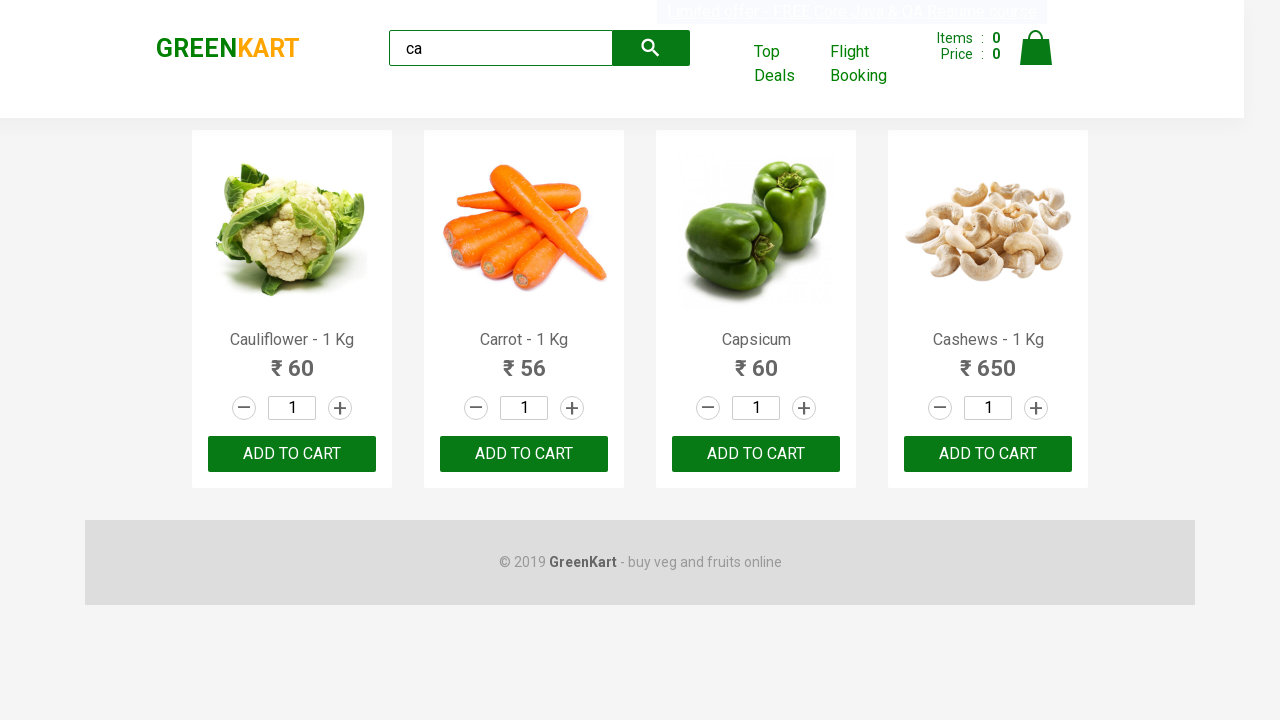

Retrieved product name: Cauliflower - 1 Kg
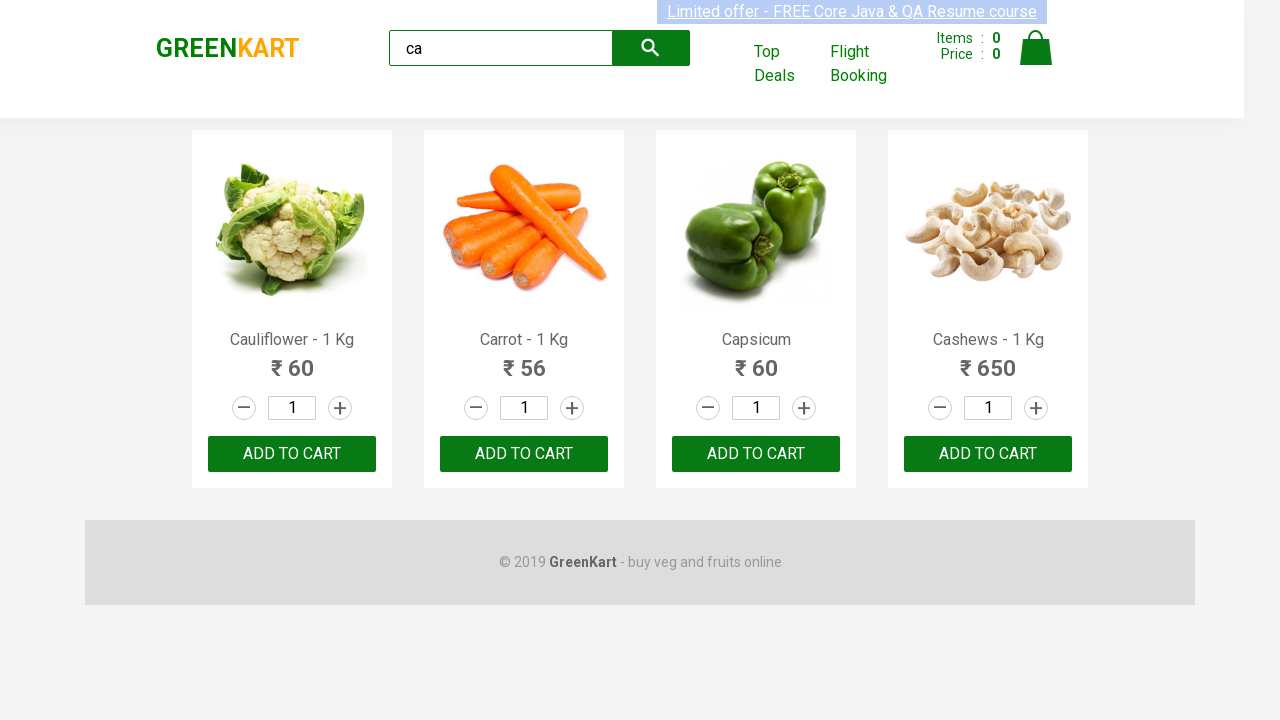

Retrieved product name: Carrot - 1 Kg
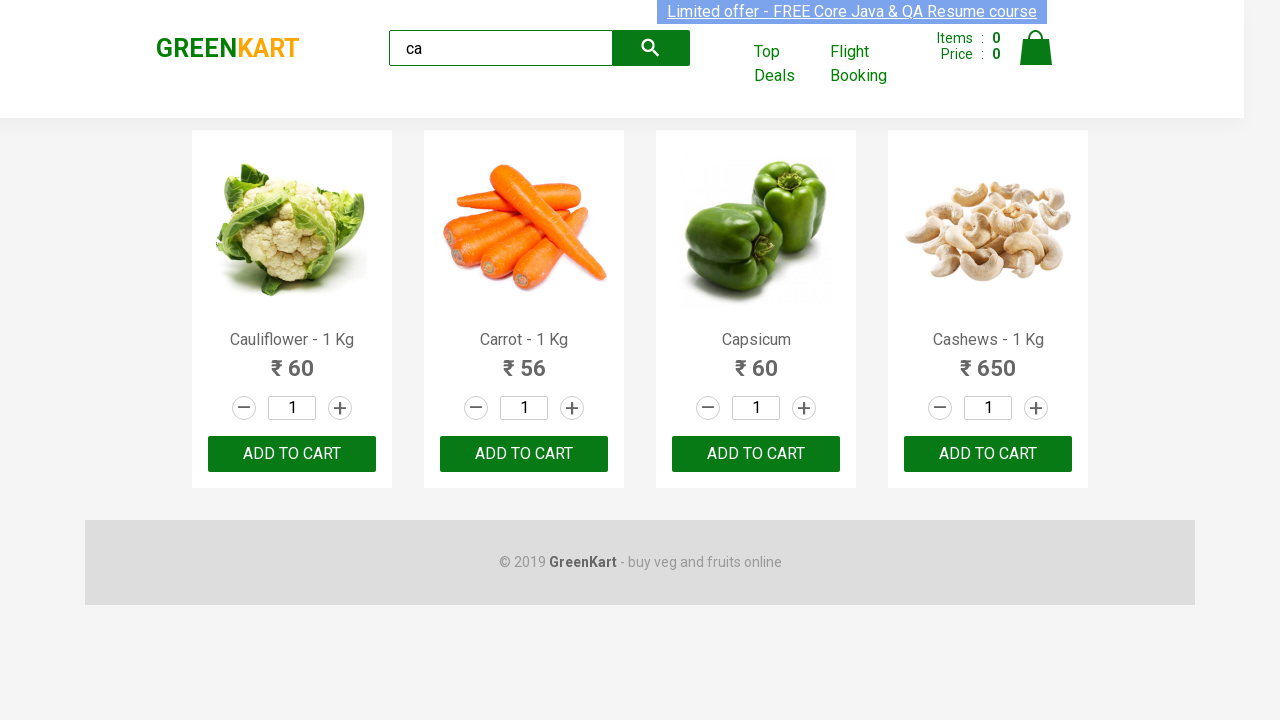

Retrieved product name: Capsicum
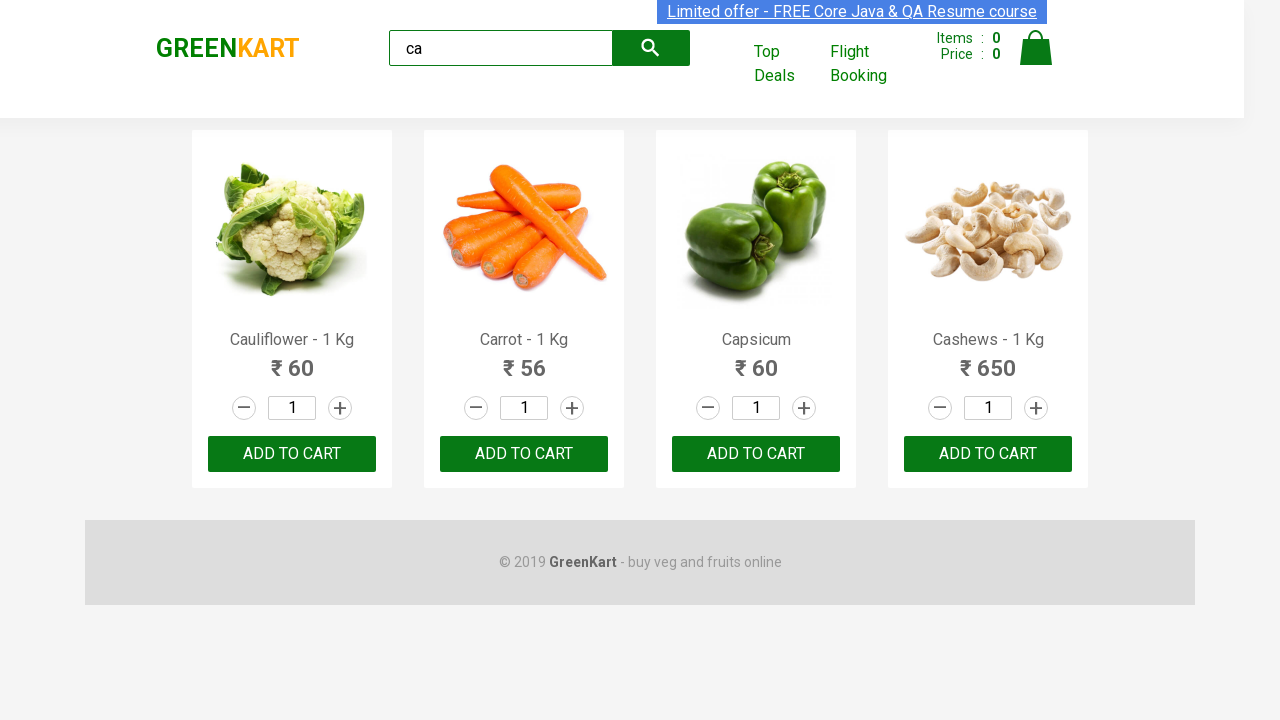

Retrieved product name: Cashews - 1 Kg
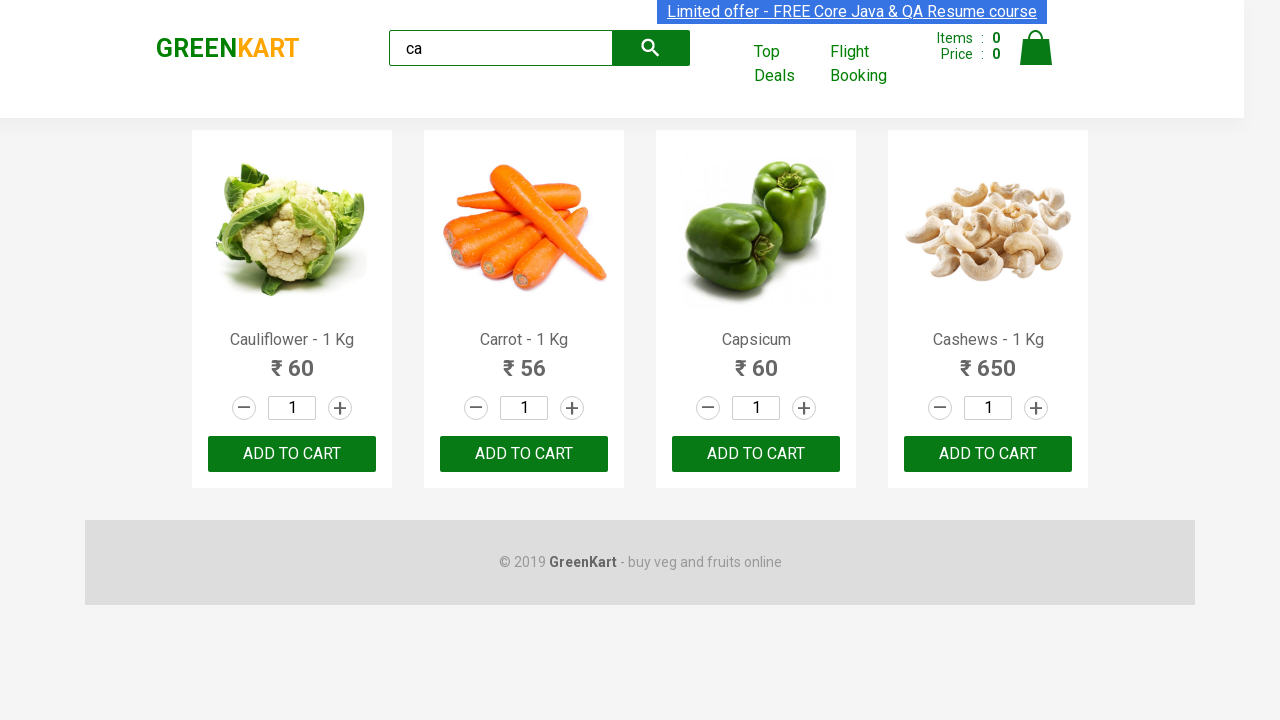

Clicked 'ADD TO CART' button for Cashews product at (988, 454) on .products .product >> nth=3 >> button
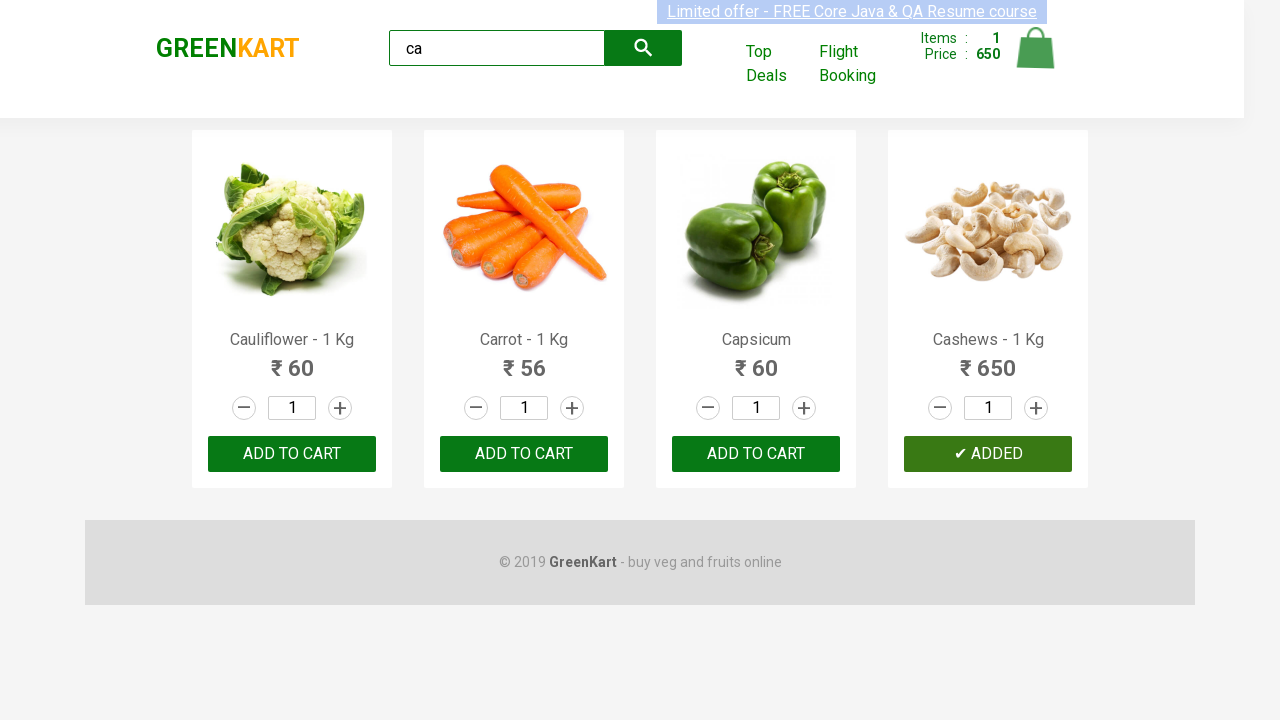

Clicked on cart icon to view cart at (1036, 48) on .cart-icon > img
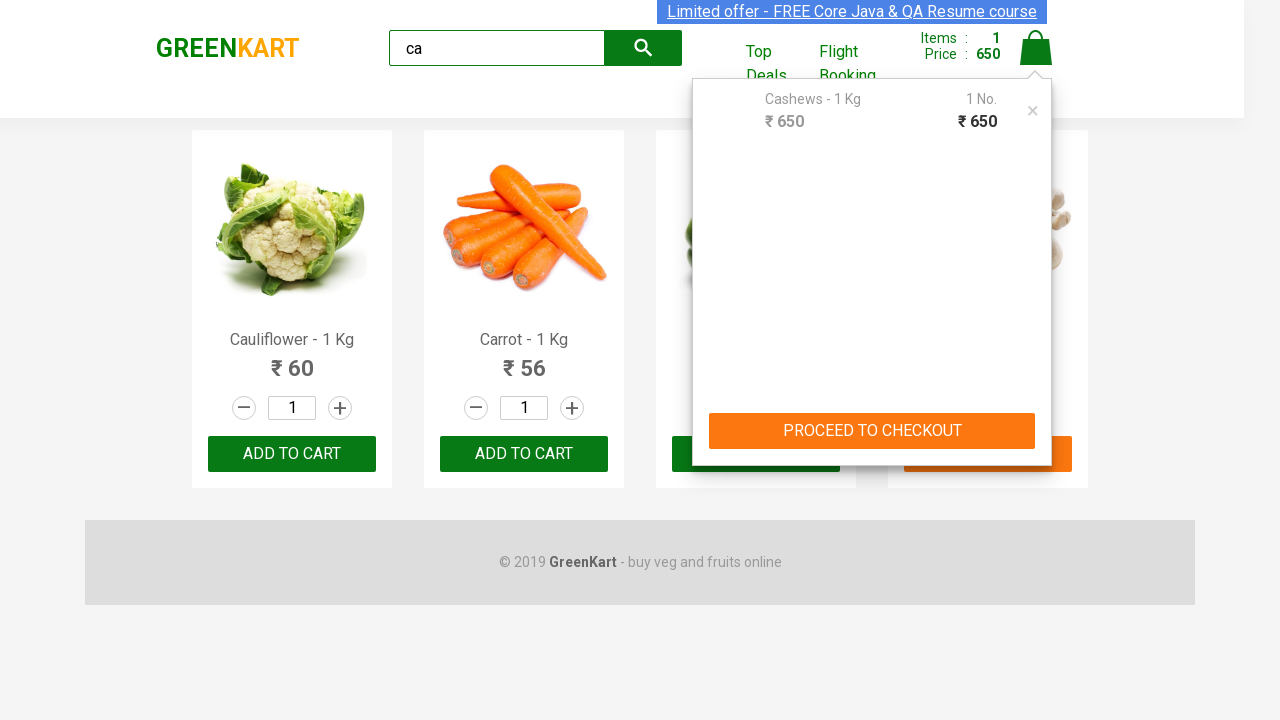

Clicked 'PROCEED TO CHECKOUT' button at (872, 431) on text=PROCEED TO CHECKOUT
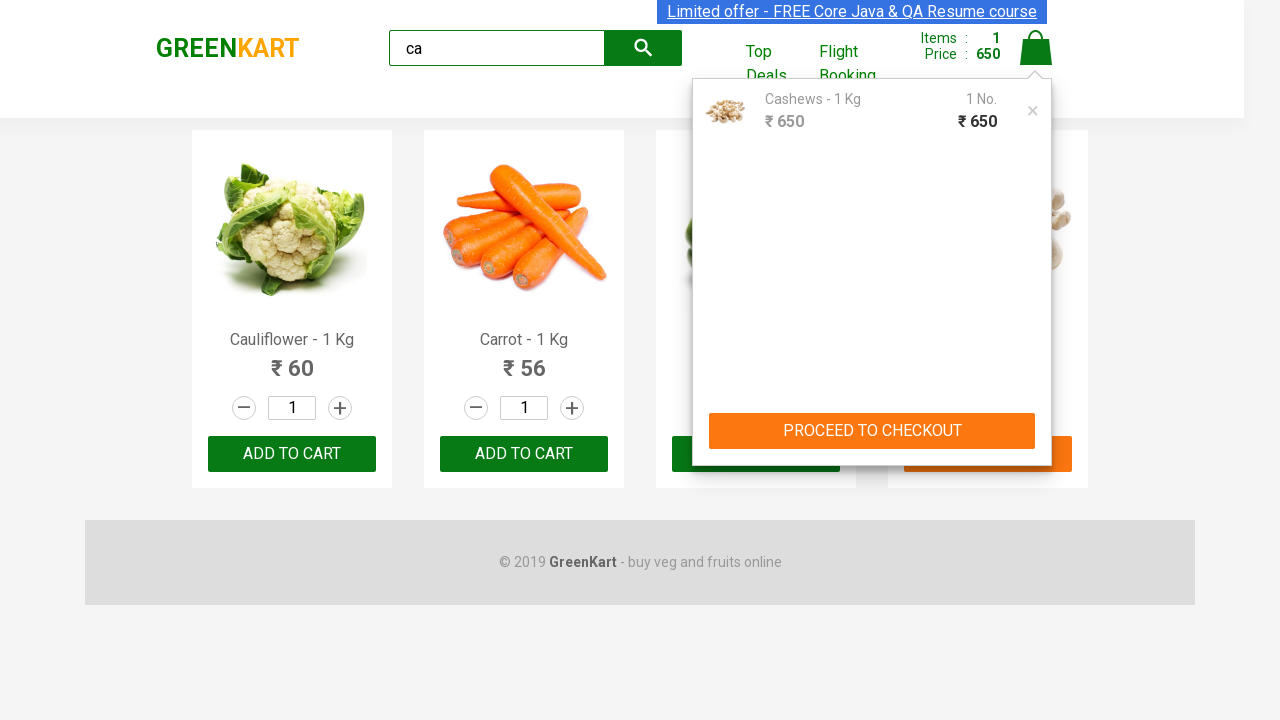

Clicked 'Place Order' button to complete checkout at (1036, 420) on text=Place Order
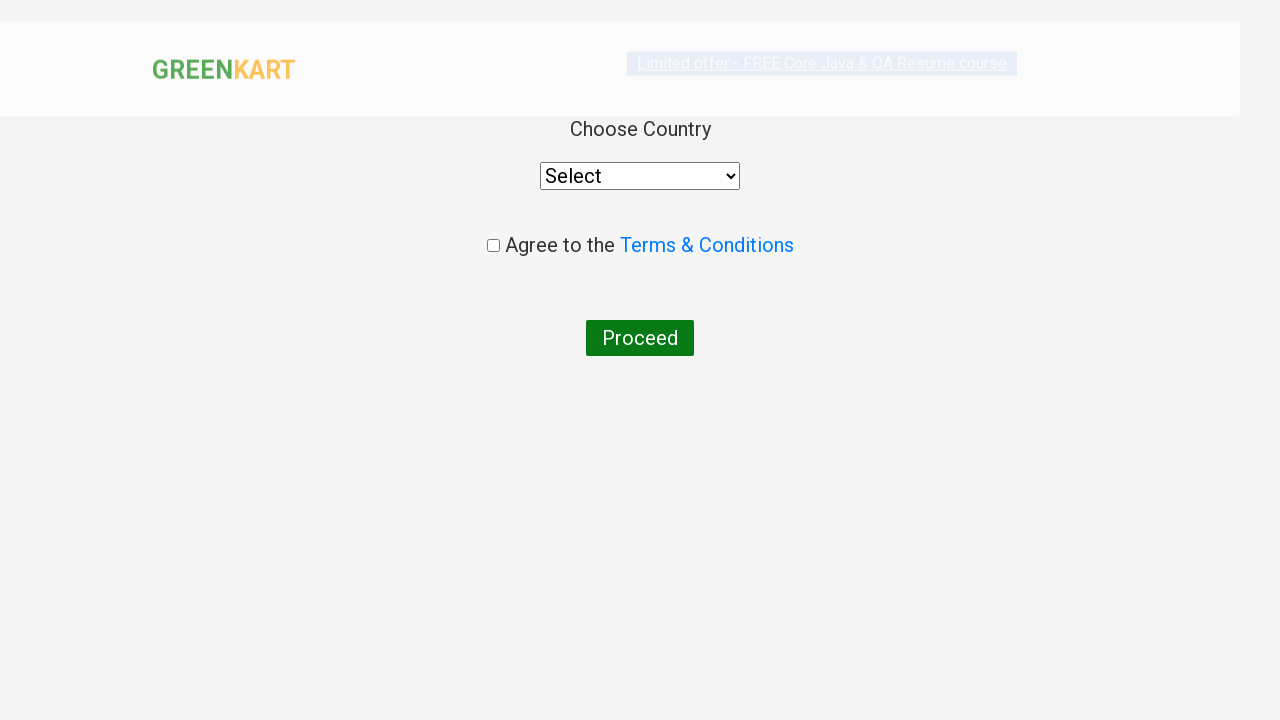

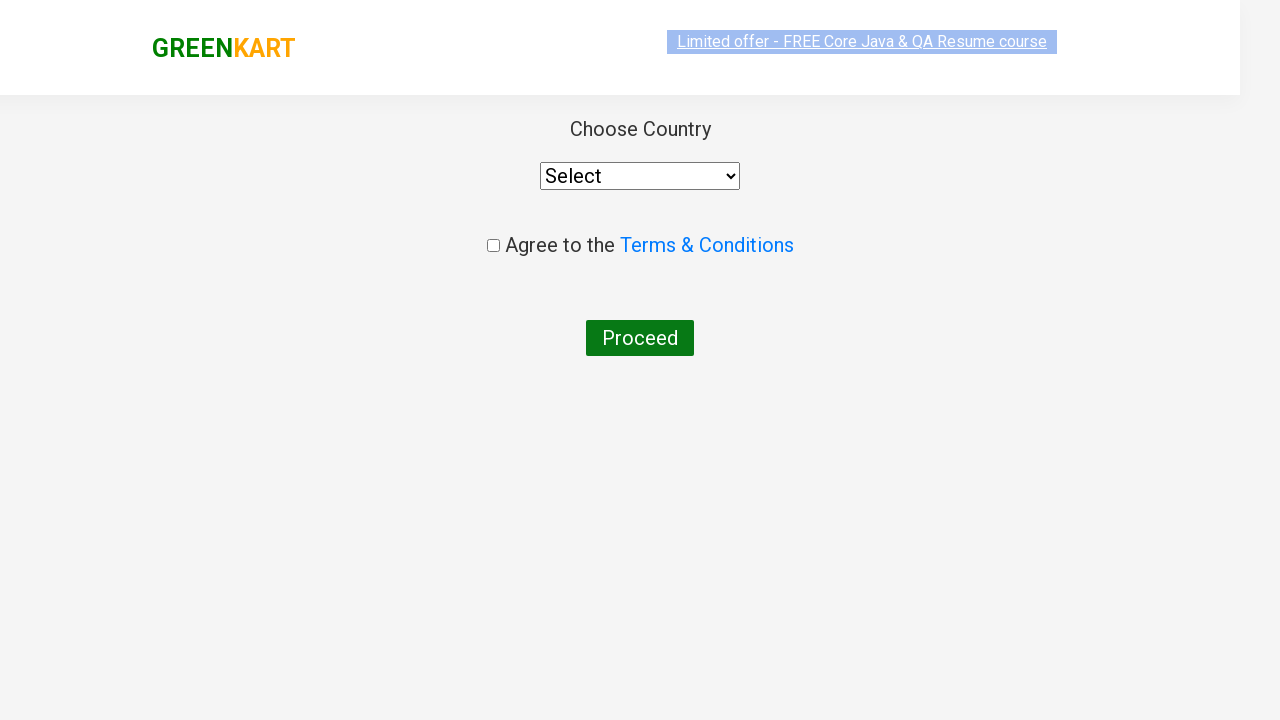